Tests JavaScript alert handling by triggering an alert popup and accepting it

Starting URL: https://the-internet.herokuapp.com/javascript_alerts

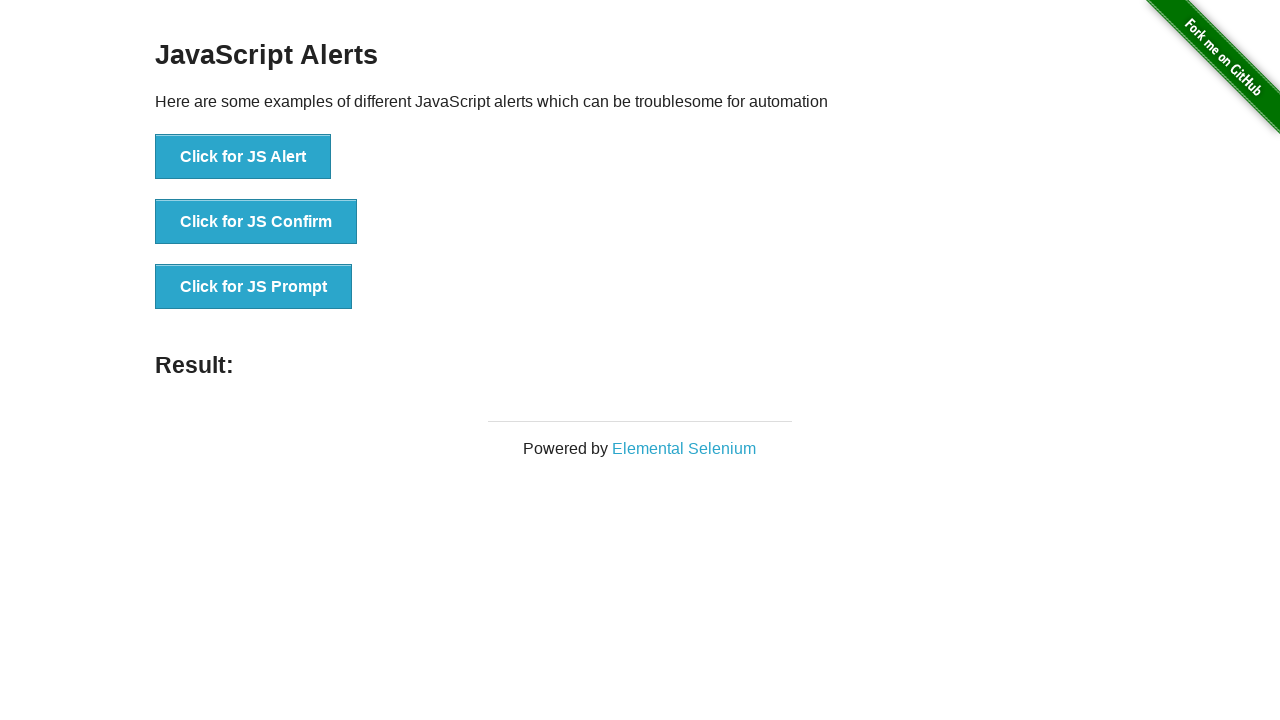

Clicked button to trigger JavaScript alert at (243, 157) on xpath=//button[text()='Click for JS Alert']
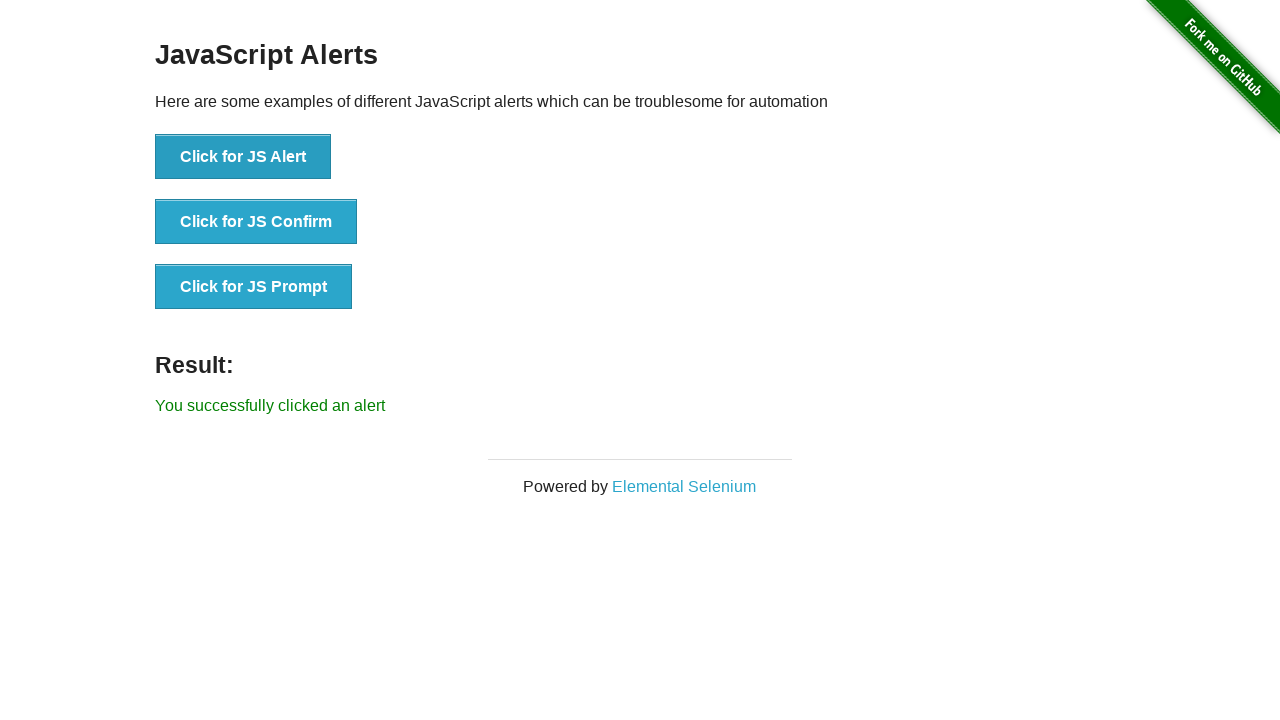

Set up dialog handler to accept alerts
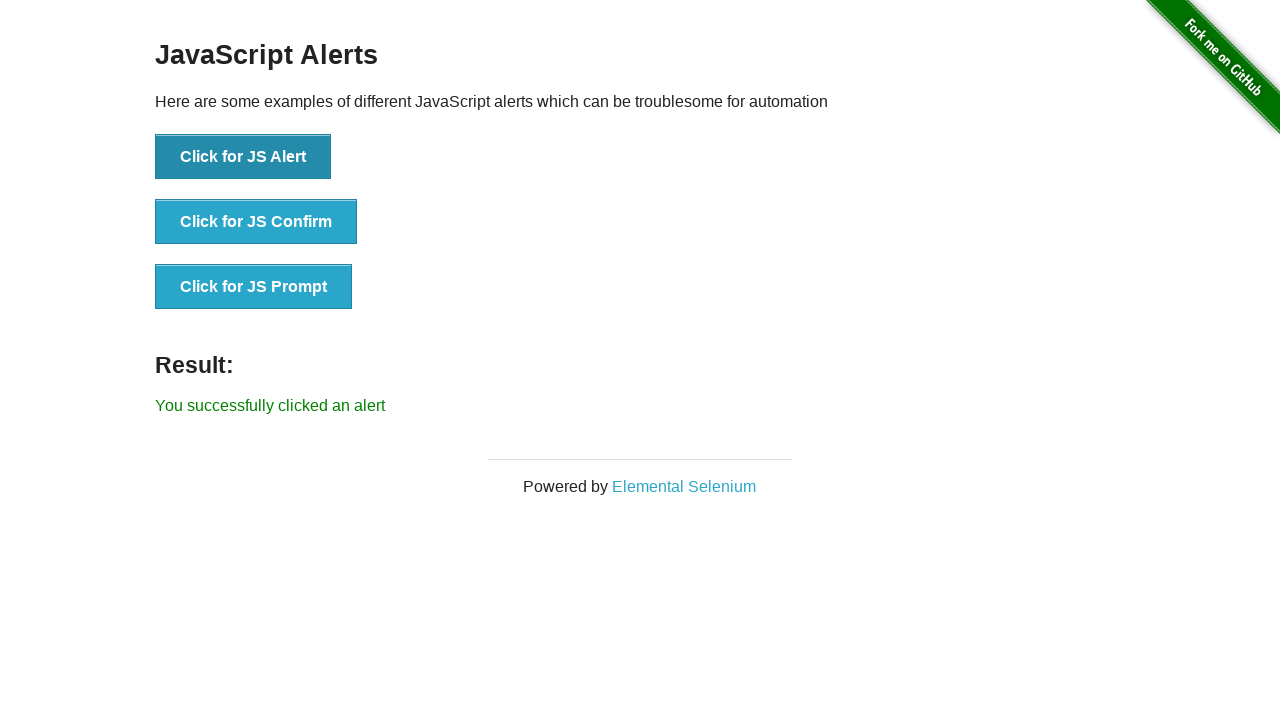

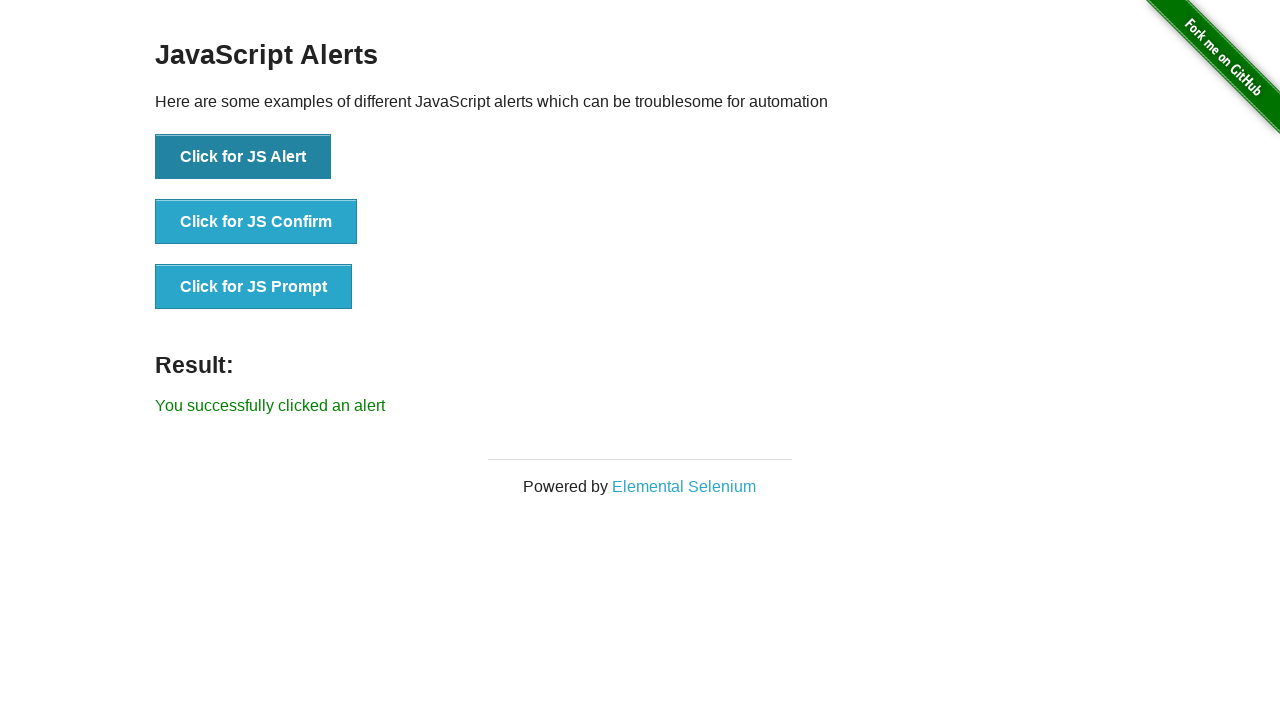